Opens YouTube homepage, creates a new browser tab, switches to it, and navigates to a specific YouTube video URL.

Starting URL: https://www.youtube.com

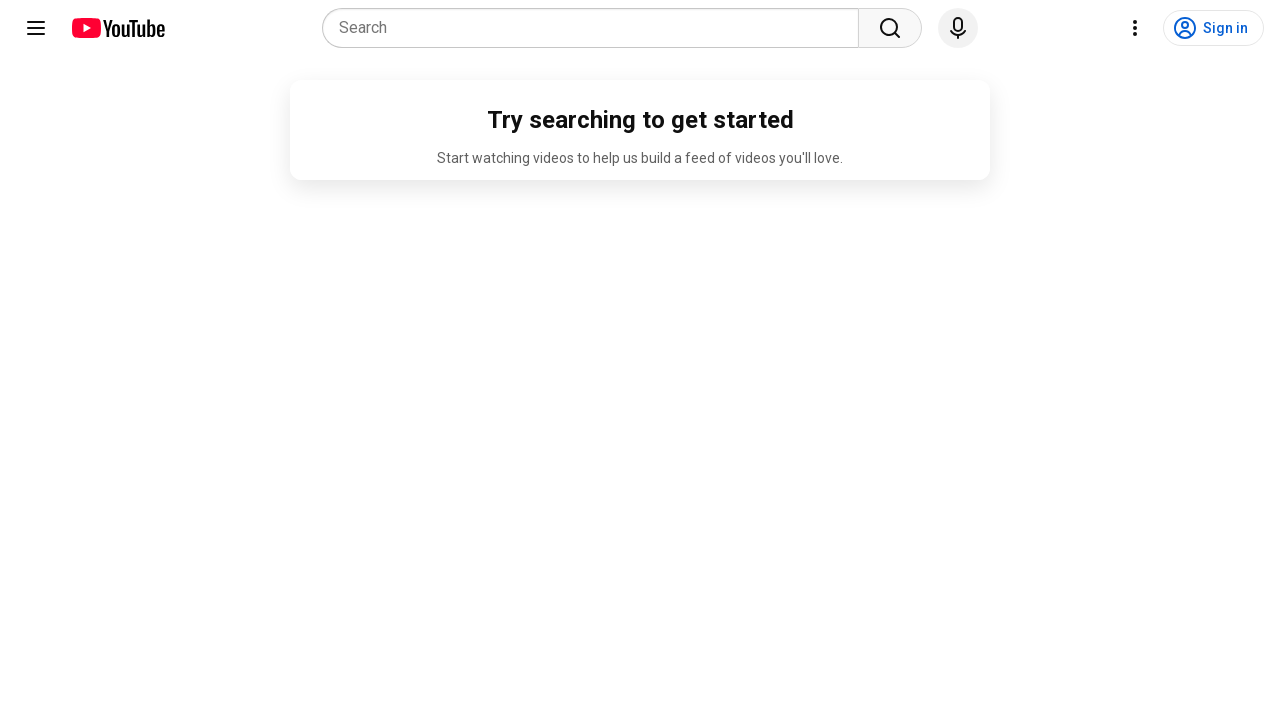

Created a new browser tab
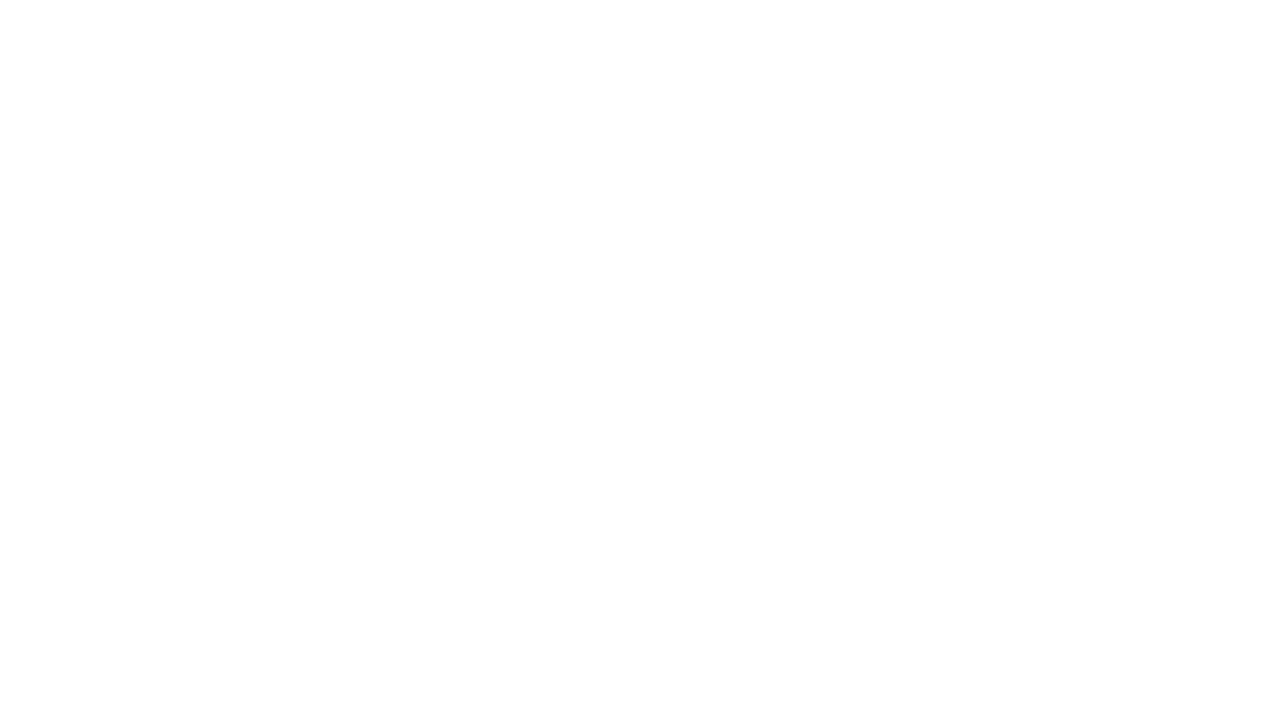

Navigated to YouTube video URL https://youtu.be/5FUdrBq-WFo
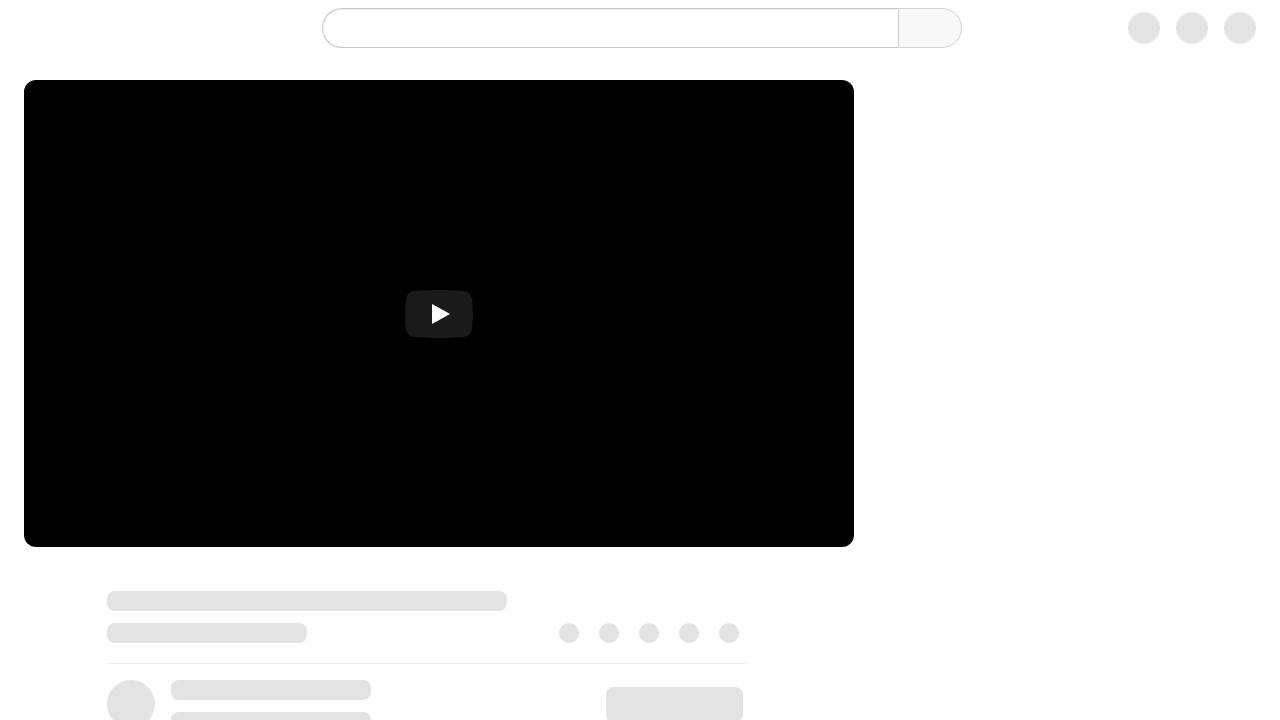

Waited for video page to load (domcontentloaded state reached)
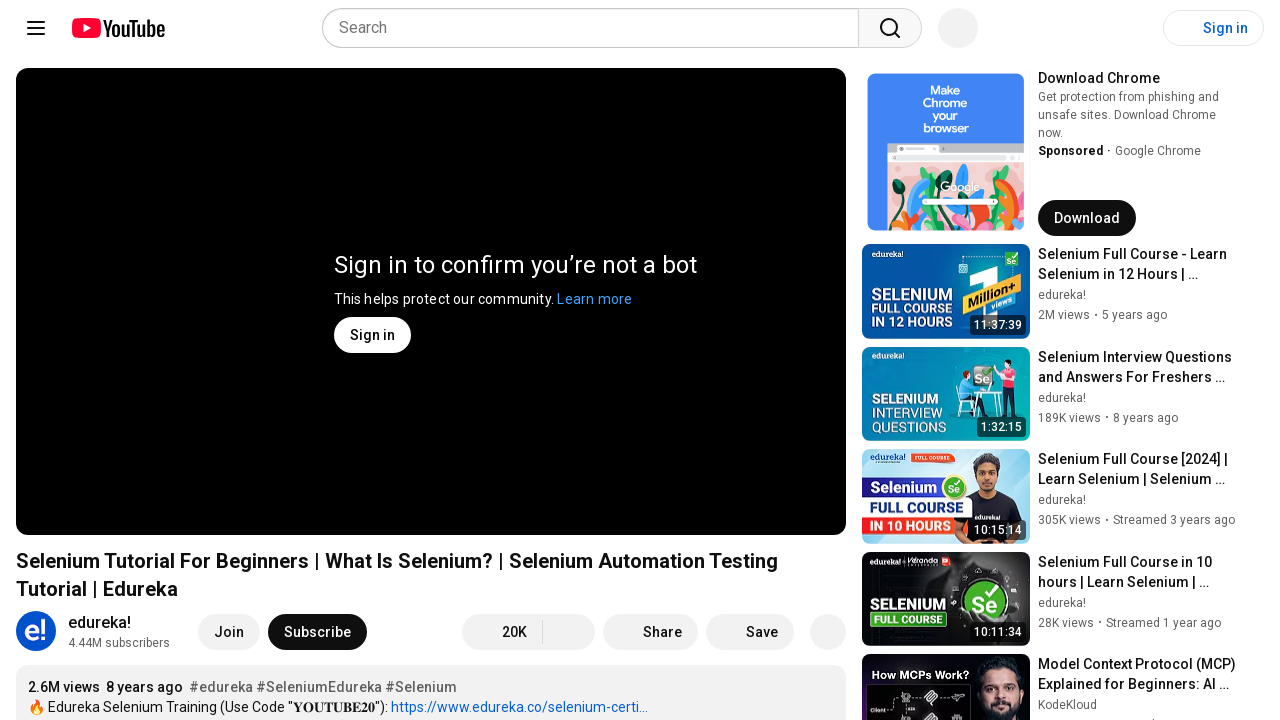

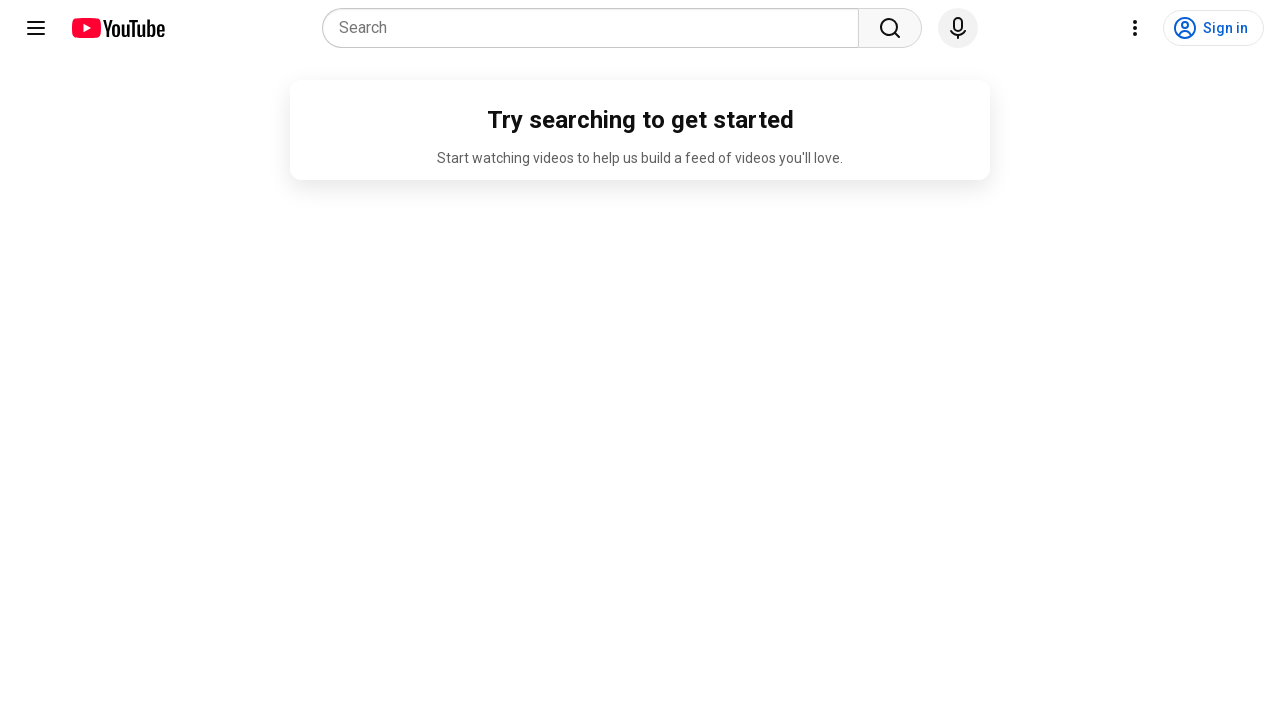